Tests division operation on calculator: 10 divided by 3 equals 3.33

Starting URL: https://testsheepnz.github.io/BasicCalculator.html

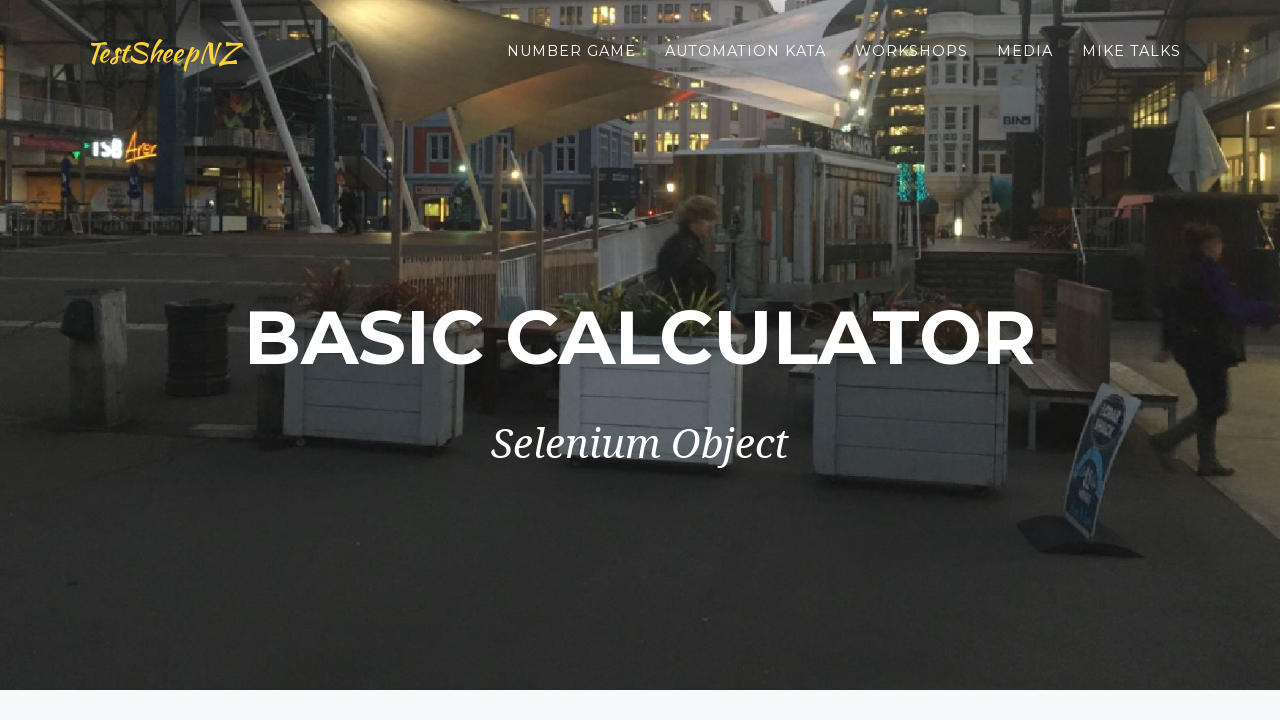

Entered first number: 10 on #number1Field
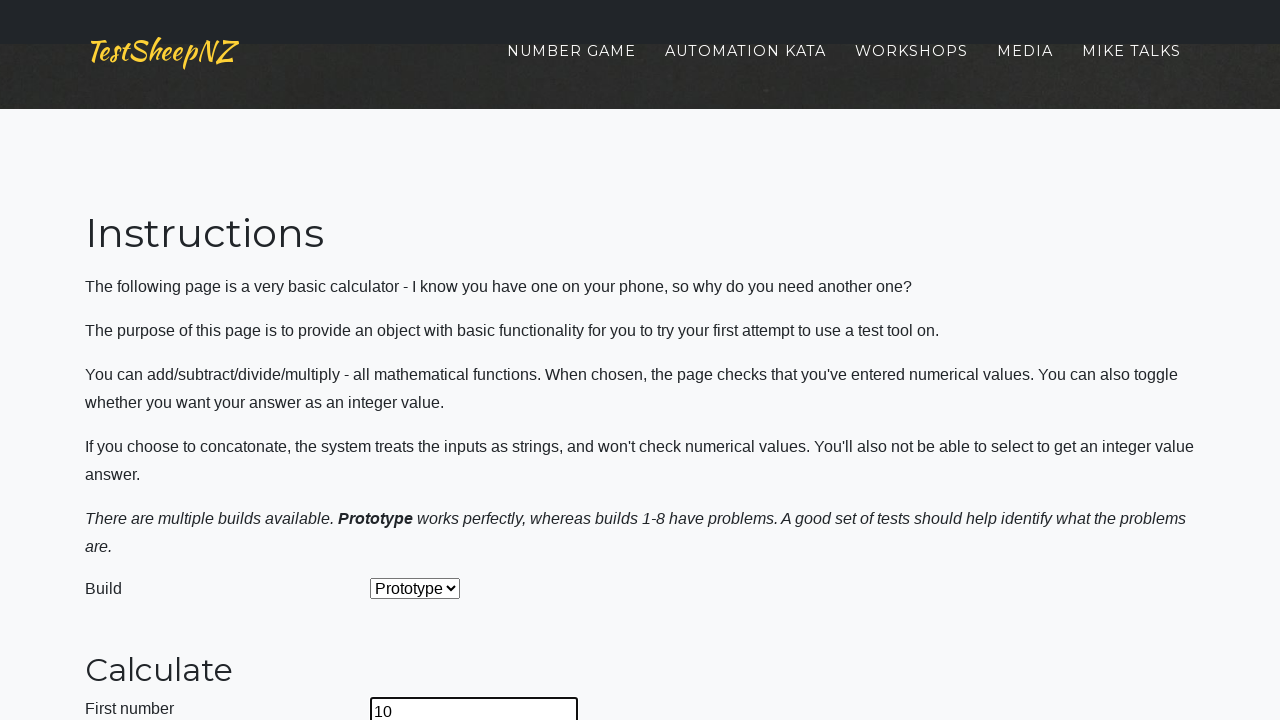

Entered second number: 3 on #number2Field
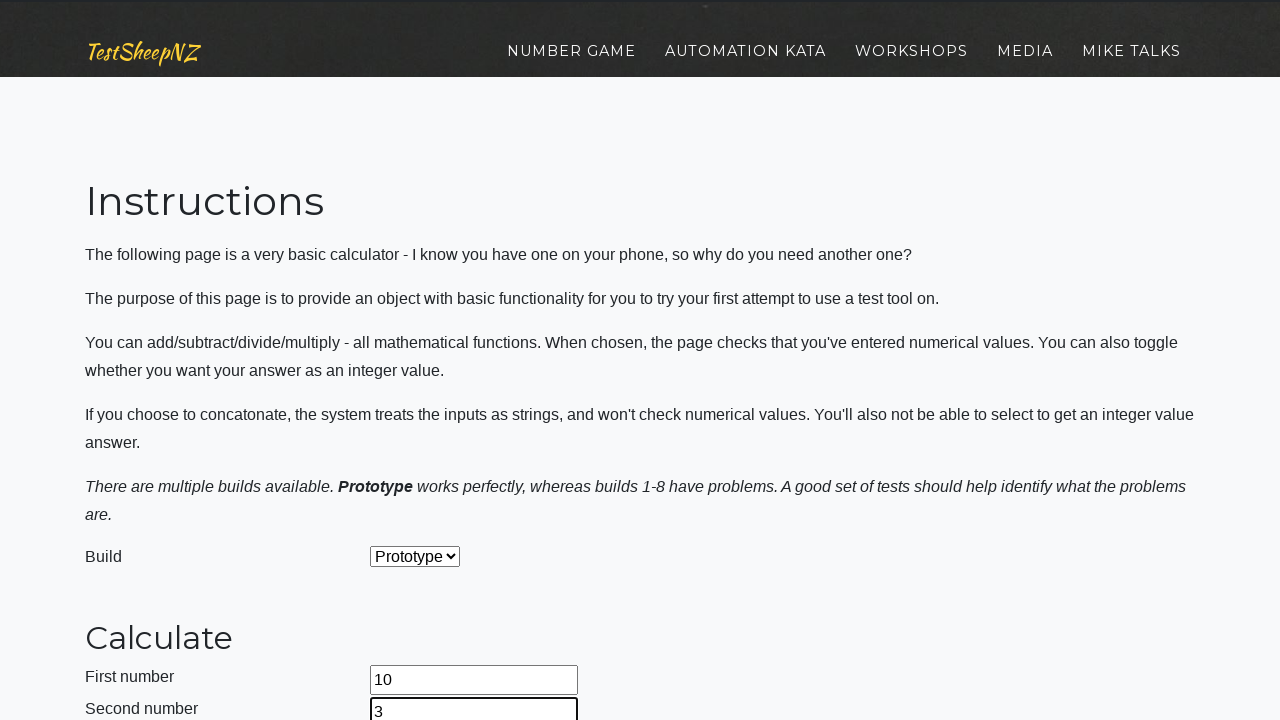

Clicked operation dropdown to open it at (426, 360) on #selectOperationDropdown
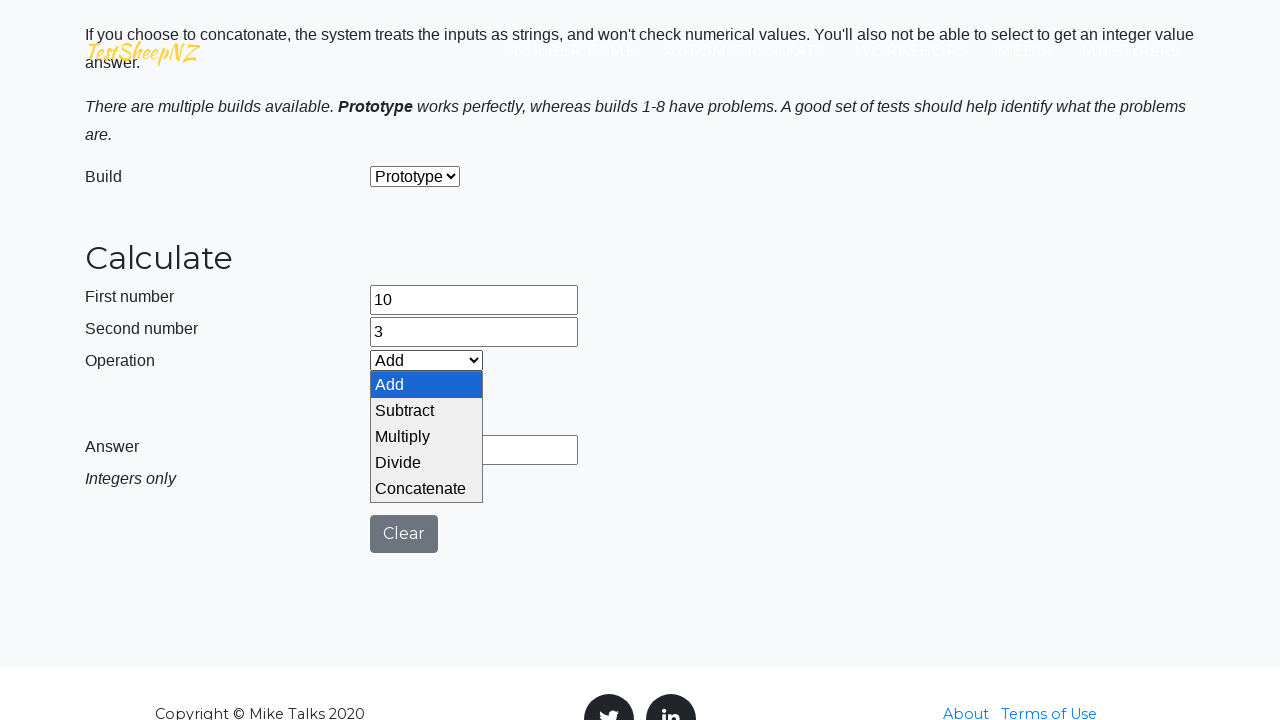

Selected Divide operation from dropdown on #selectOperationDropdown
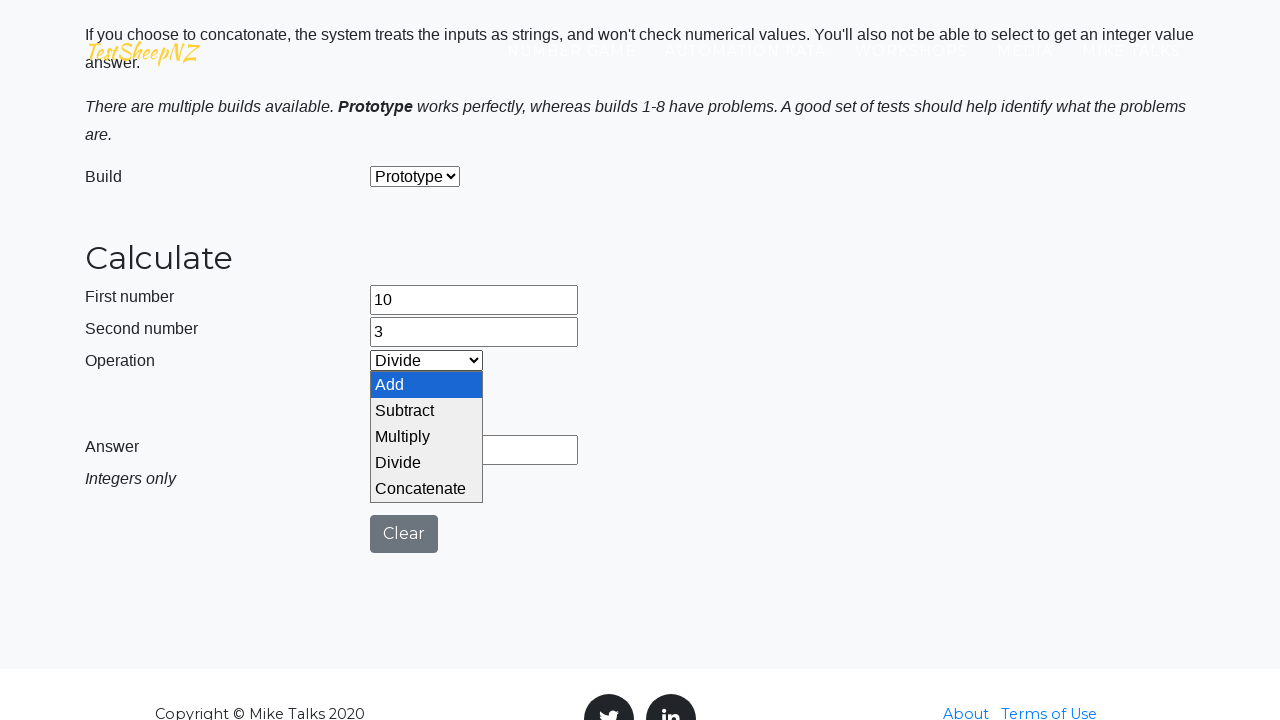

Clicked calculate button at (422, 400) on #calculateButton
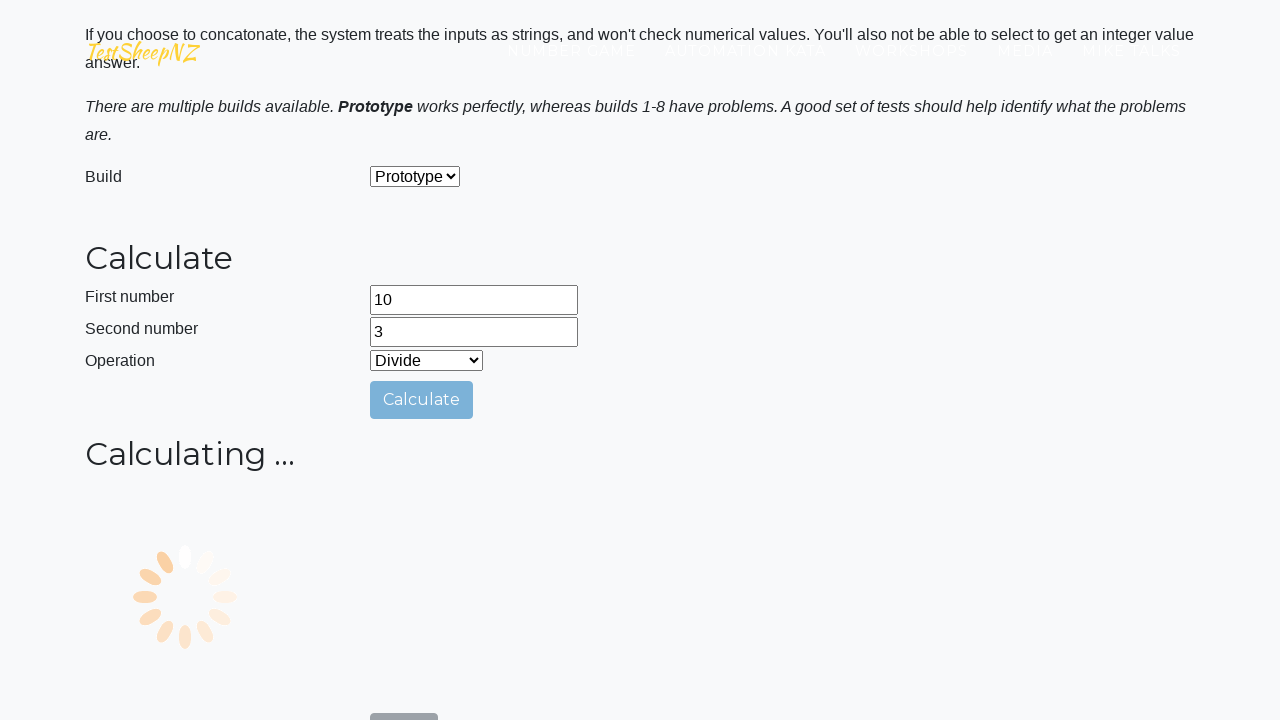

Result field loaded with answer
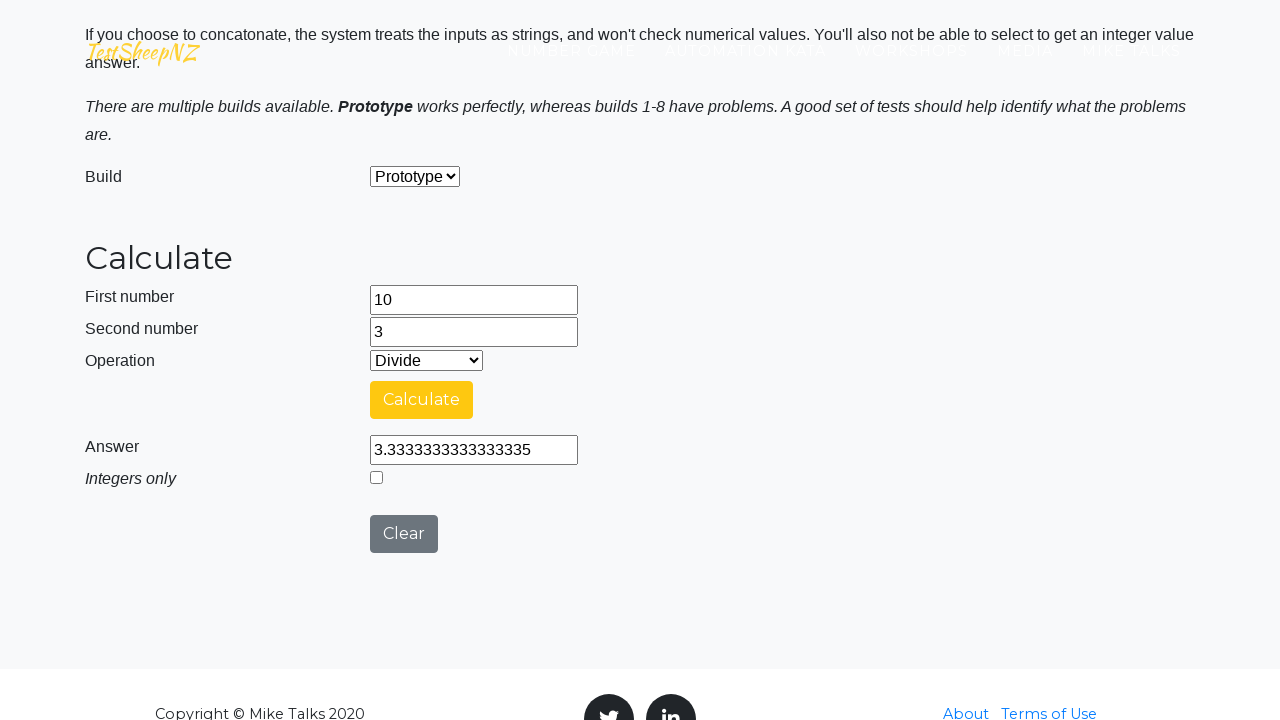

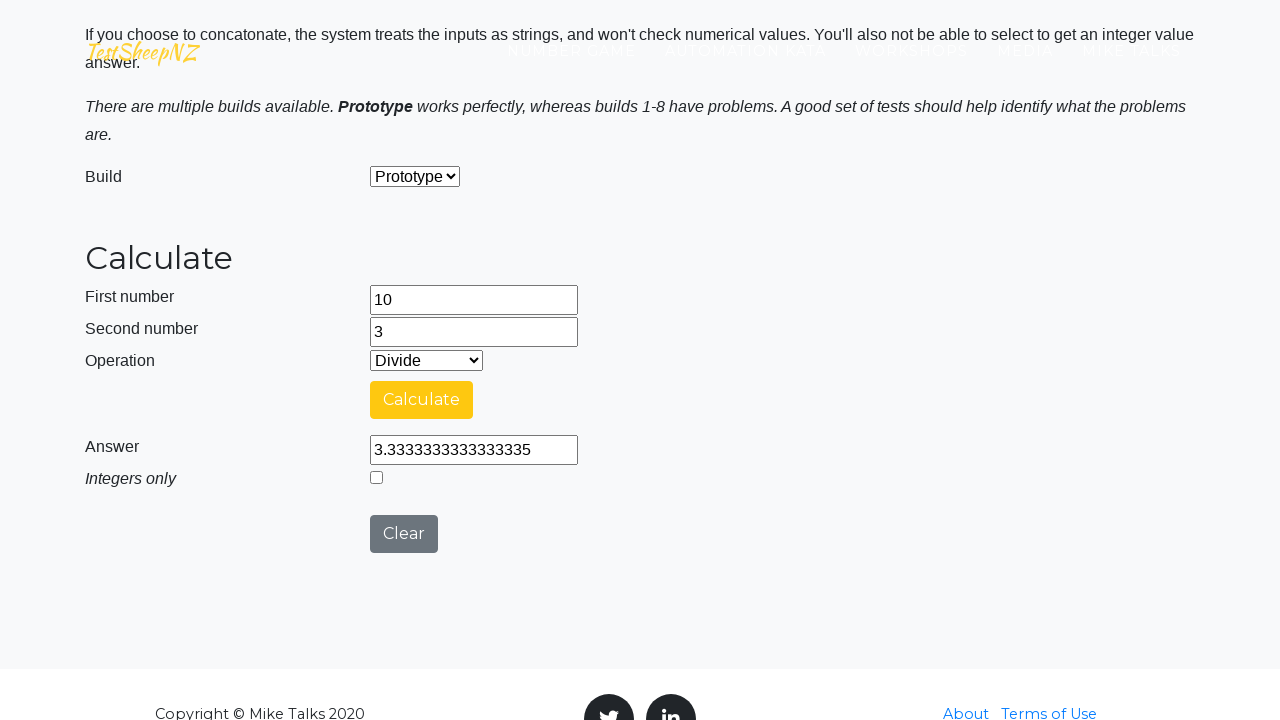